Tests registration form validation with invalid email format by filling form fields with malformed email addresses and verifying error messages

Starting URL: https://alada.vn/tai-khoan/dang-ky.html

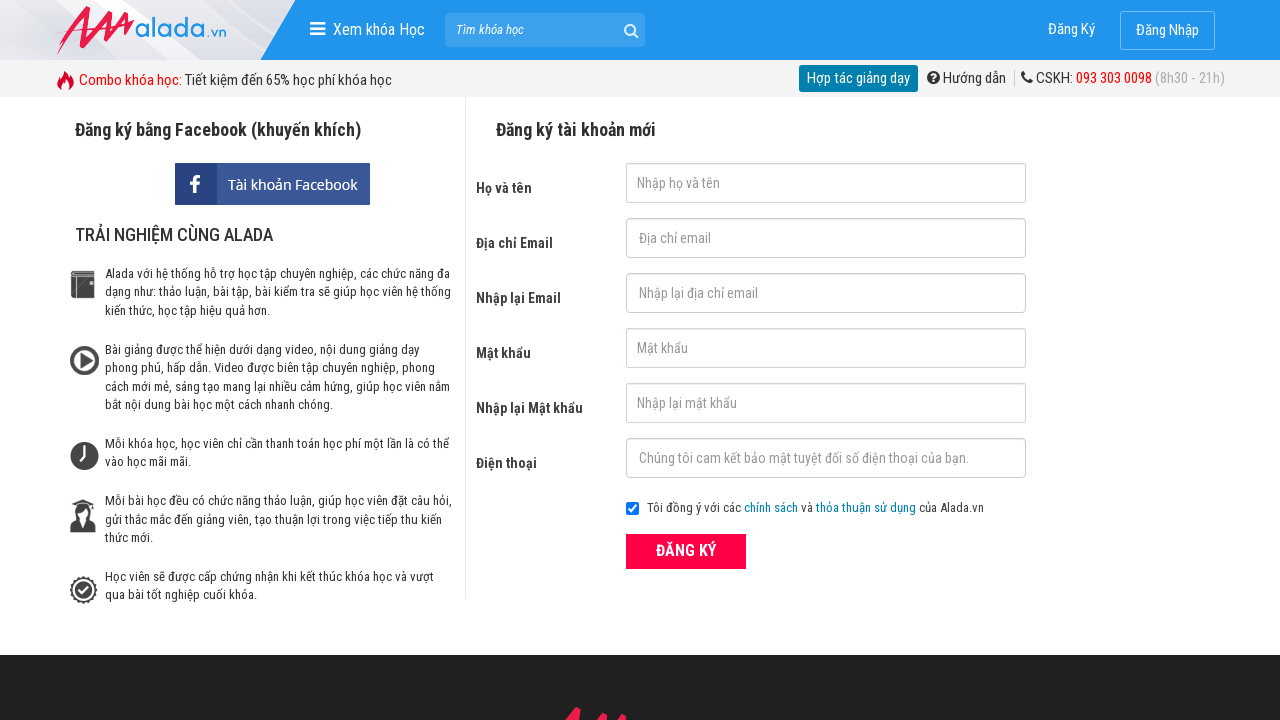

Filled first name field with 'ABC' on #txtFirstname
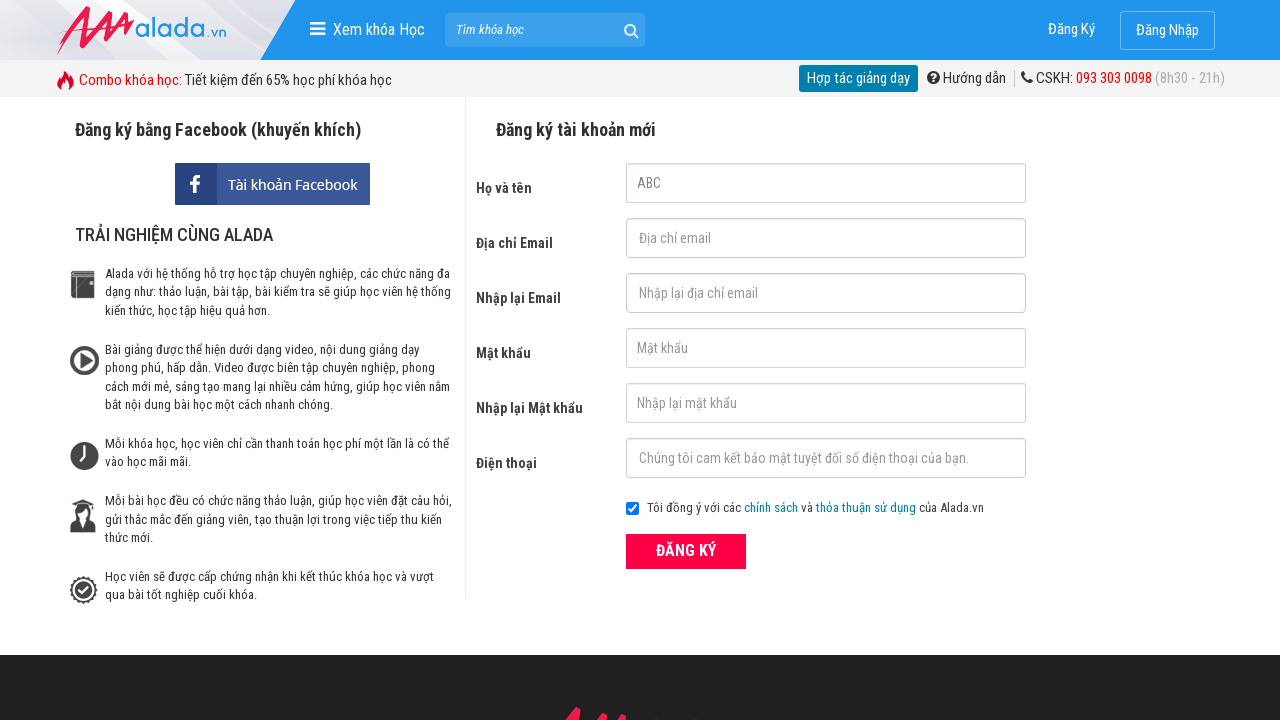

Filled email field with invalid format '123@123@234' on #txtEmail
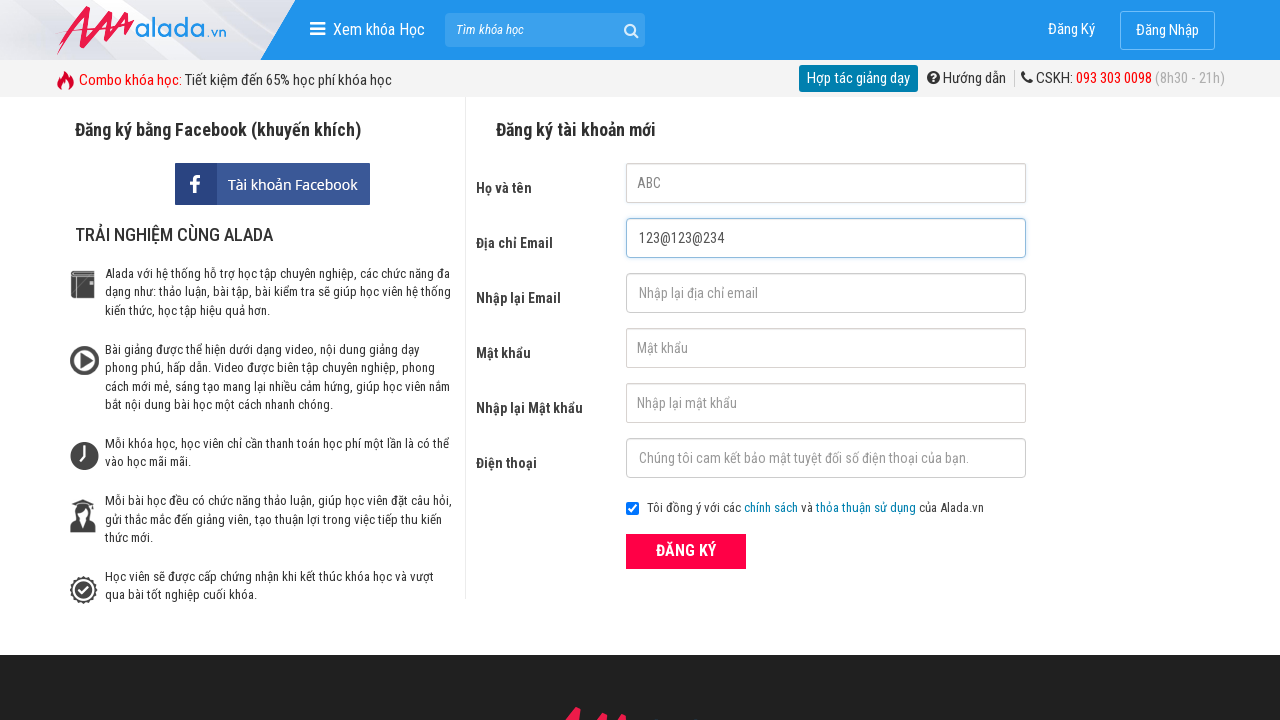

Filled confirm email field with invalid format '123@123@234' on #txtCEmail
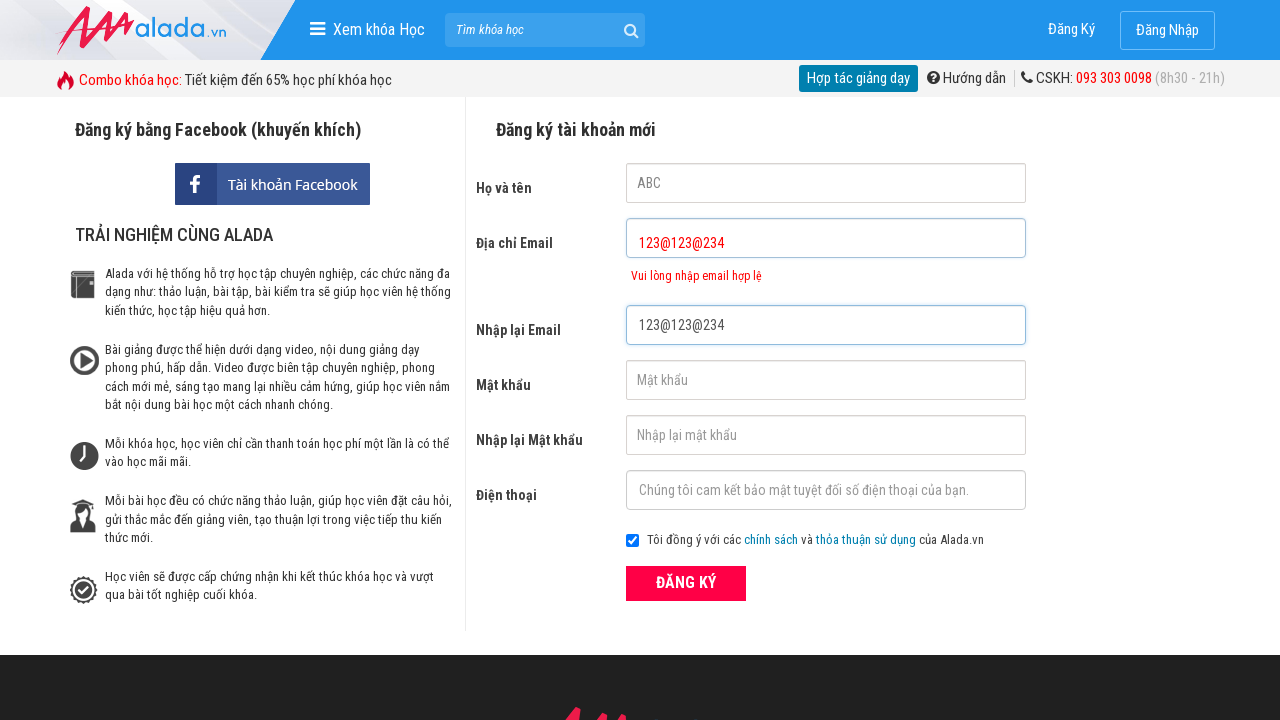

Filled password field with '123456' on #txtPassword
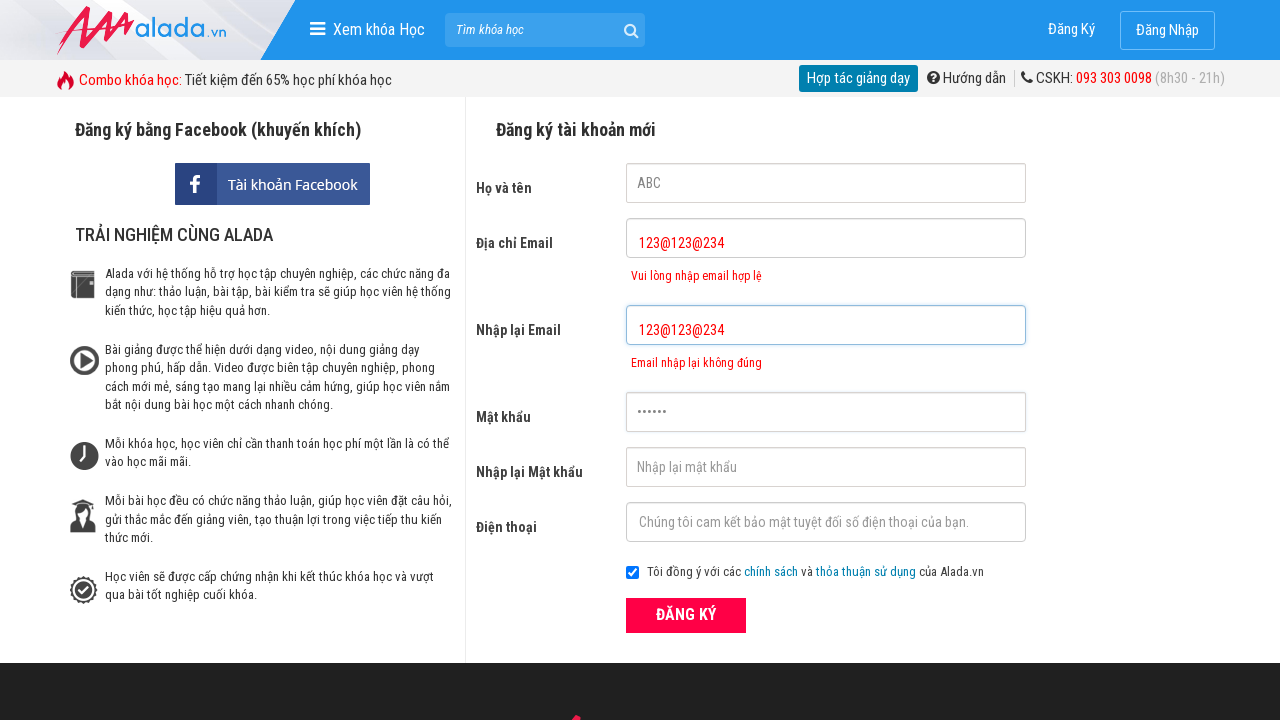

Filled confirm password field with '123456' on #txtCPassword
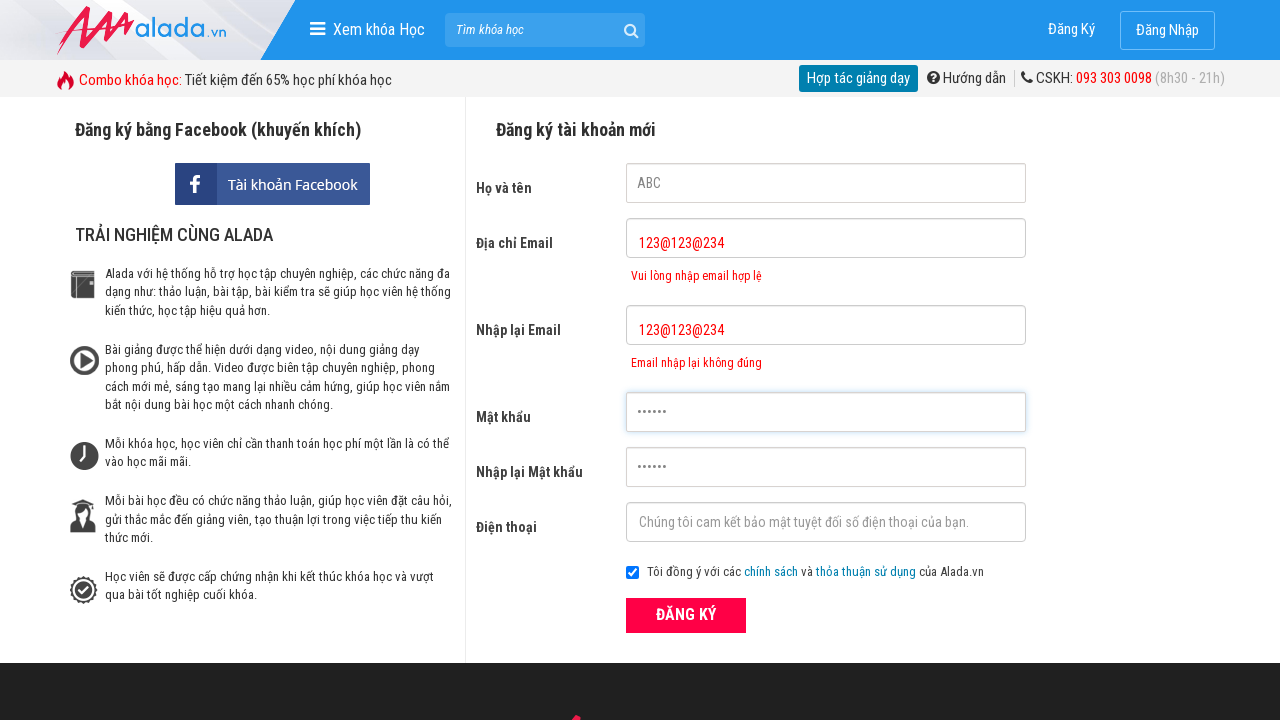

Filled phone field with '0322222222' on #txtPhone
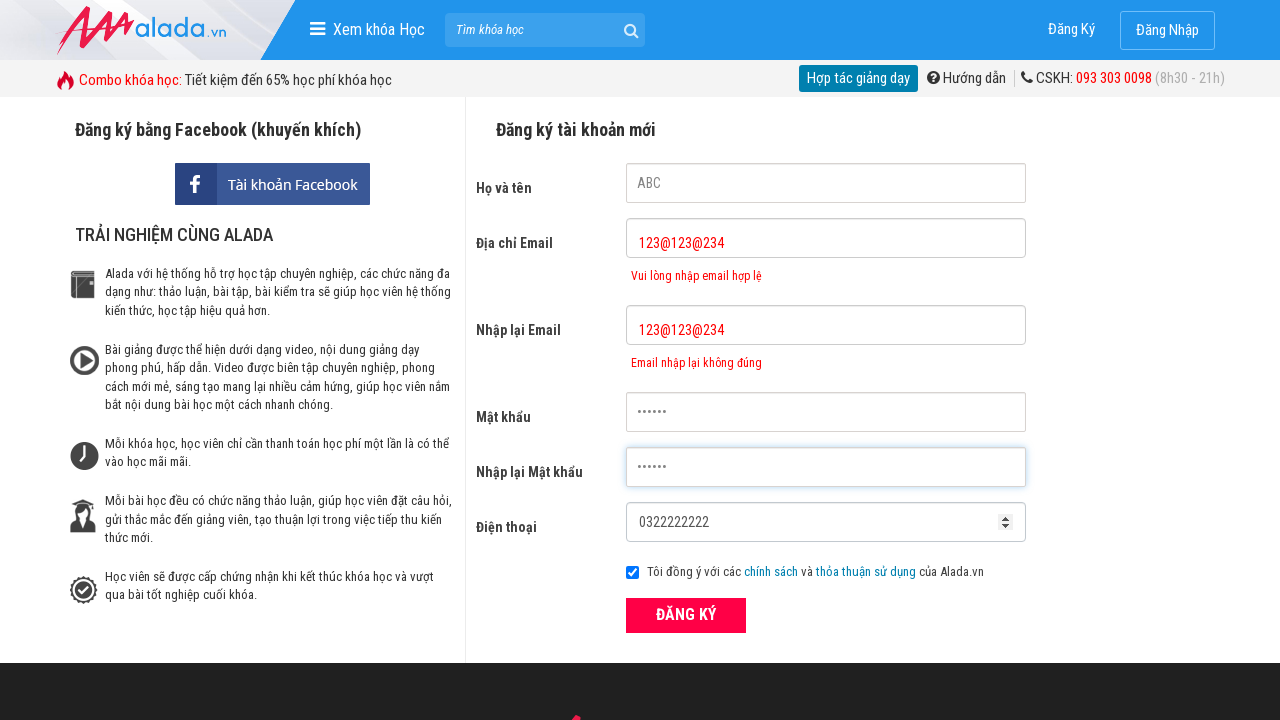

Clicked submit/register button at (686, 615) on button[type='submit']
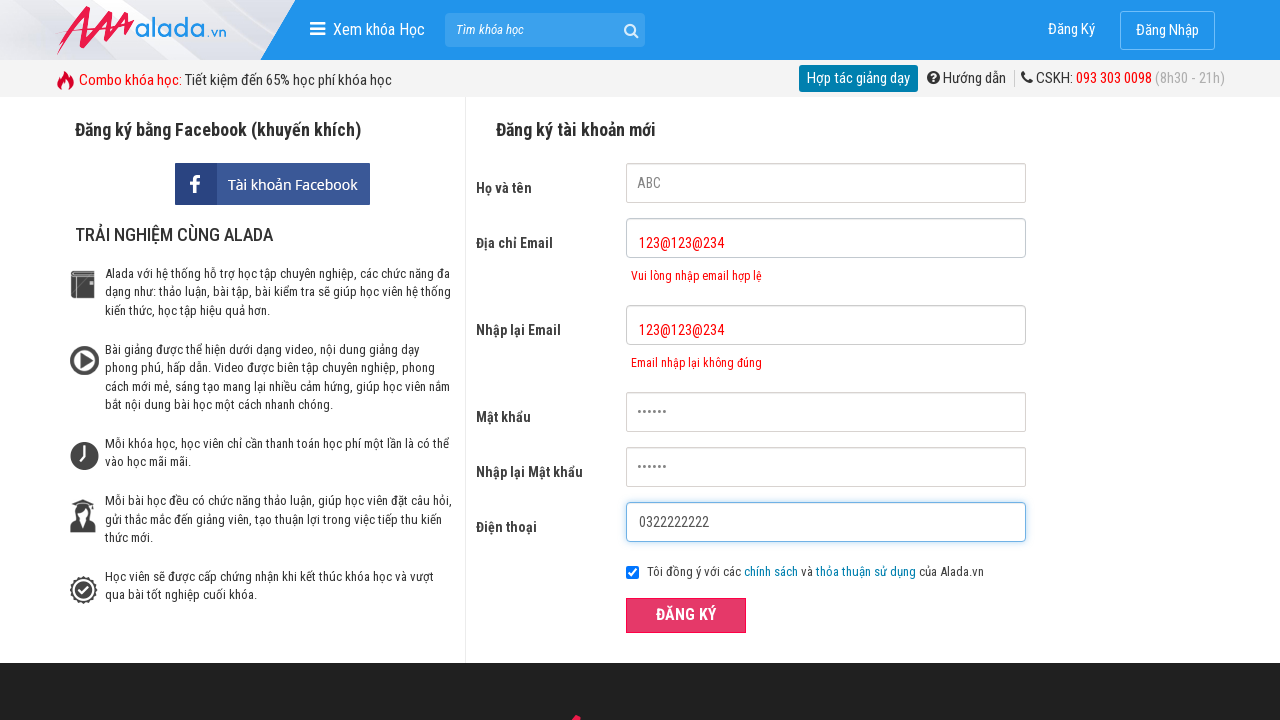

Email validation error message appeared
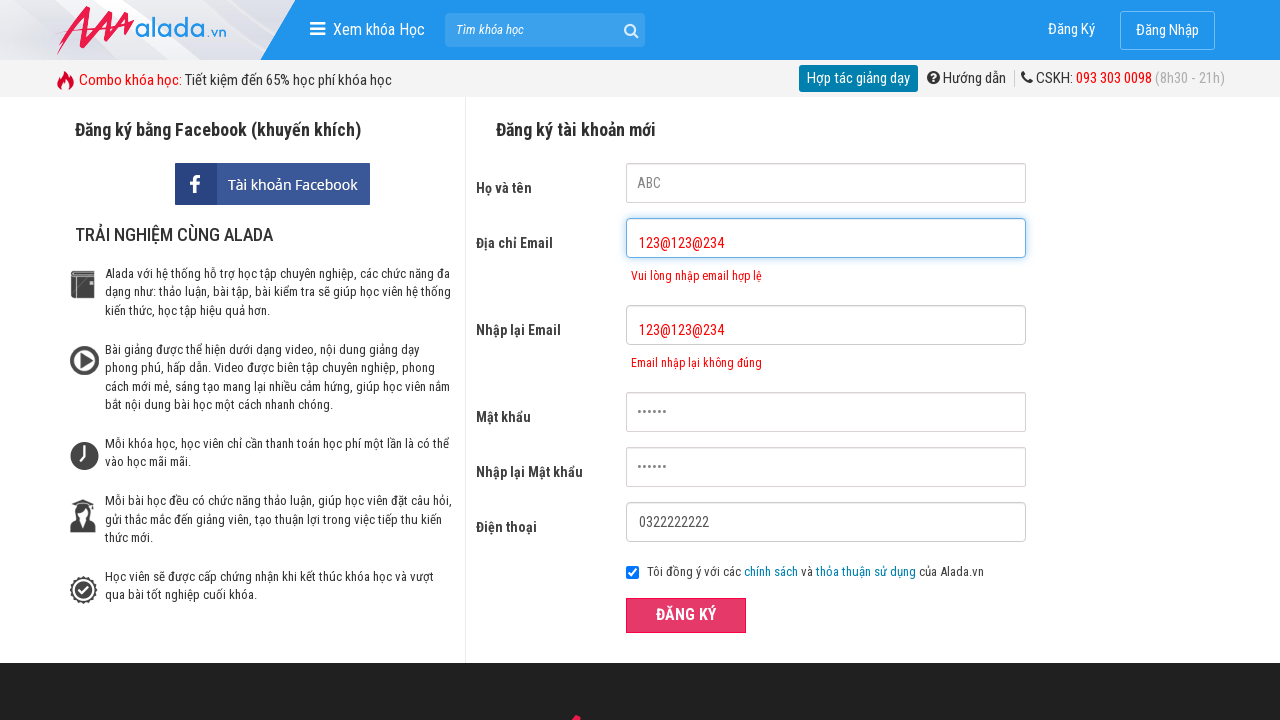

Confirm email validation error message appeared
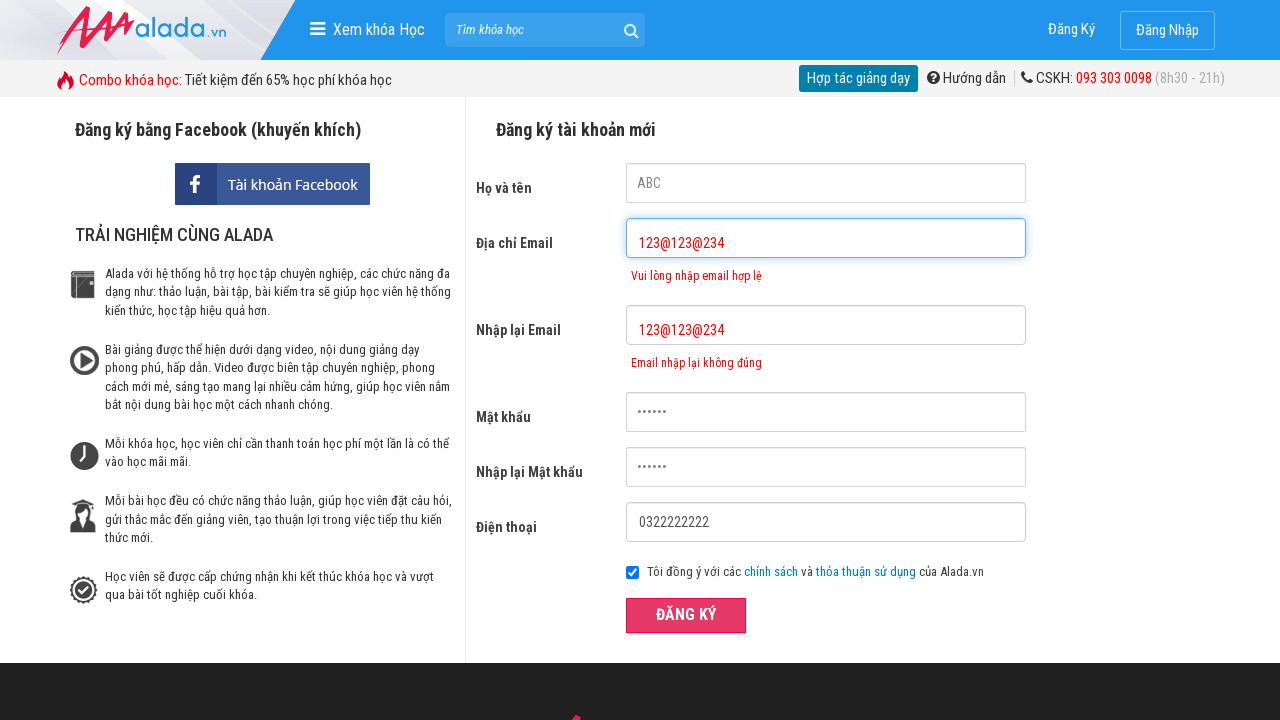

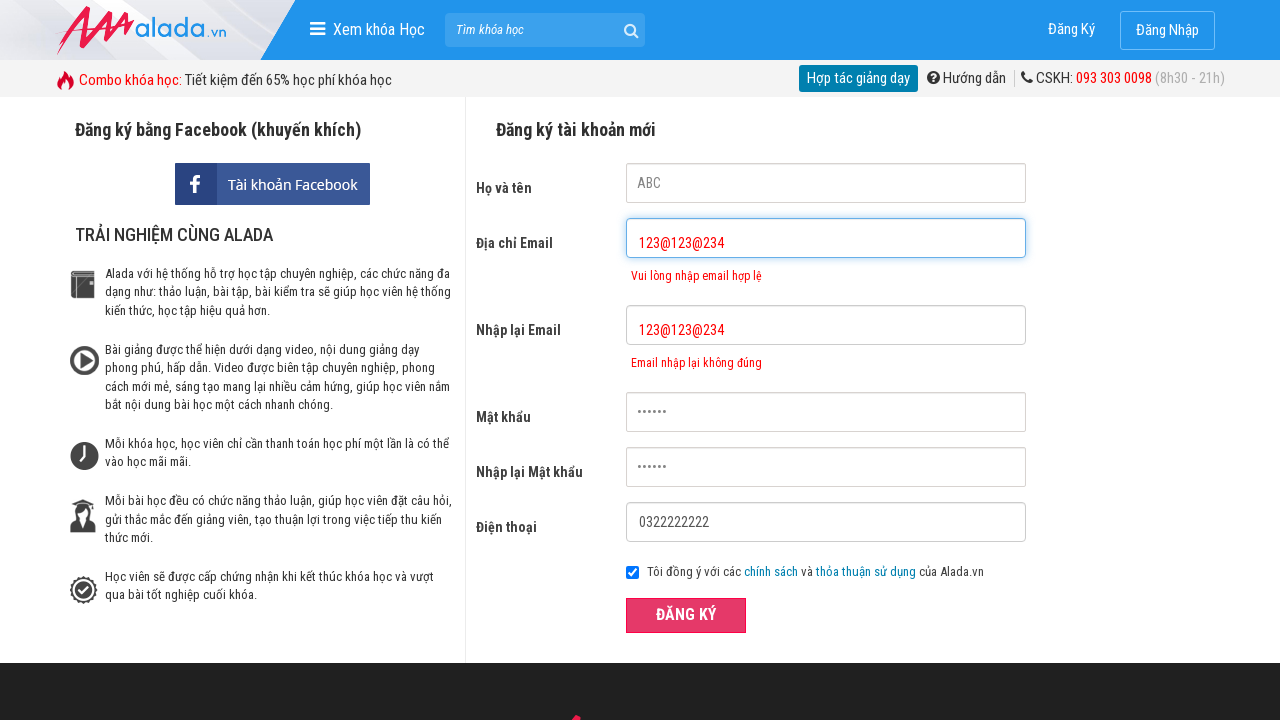